Tests the Indian Railways train search functionality by entering source and destination stations, disabling date selection, and verifying that train data is displayed in the results table

Starting URL: https://erail.in/

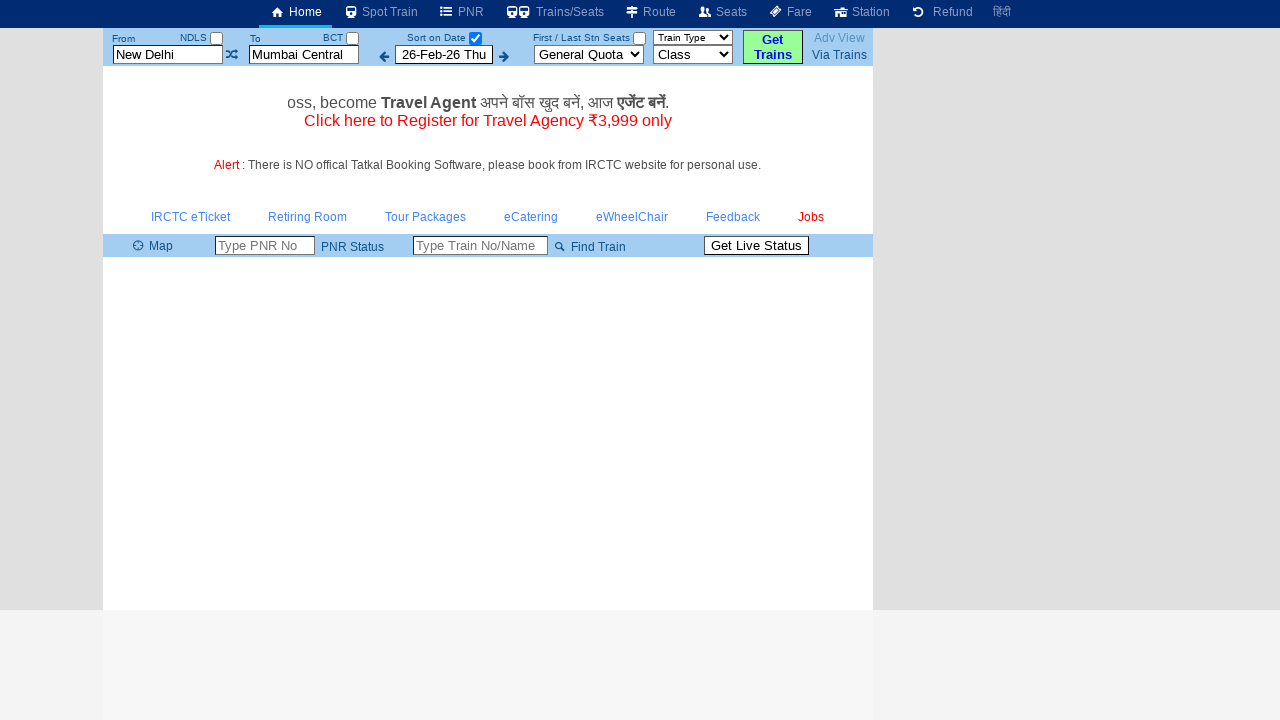

Cleared source station field on #txtStationFrom
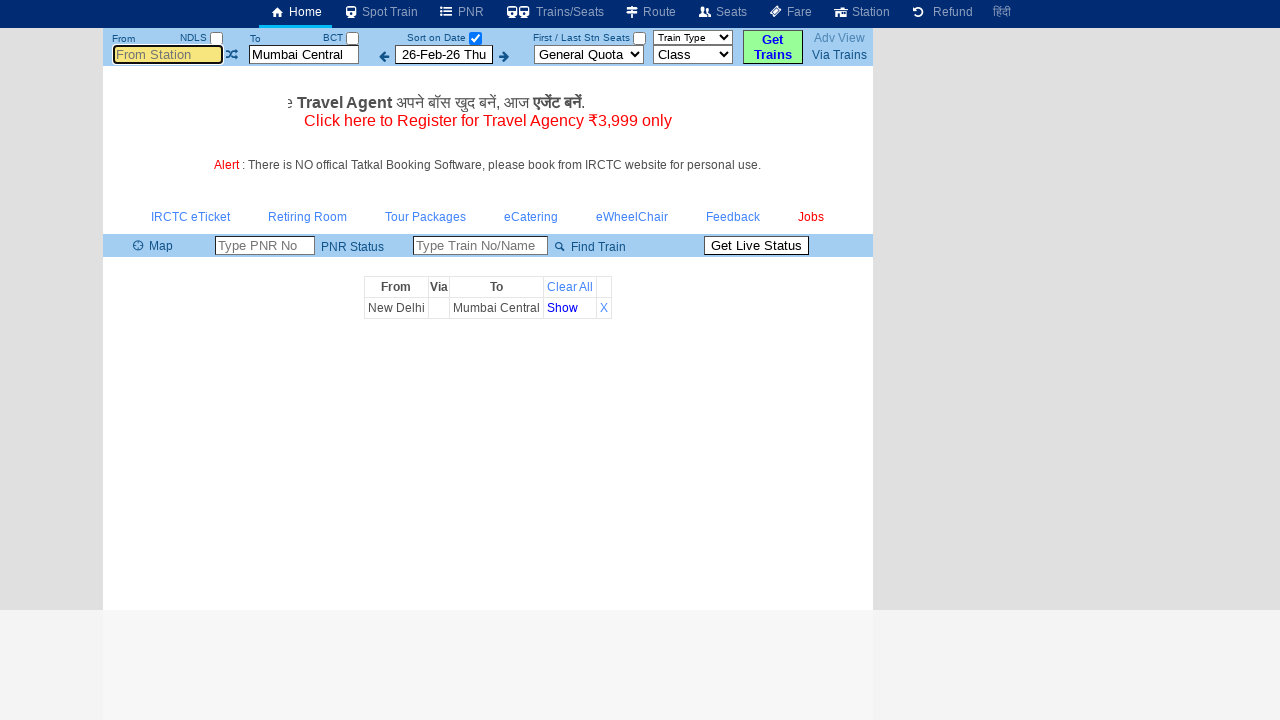

Entered 'MAS' as source station (Chennai Central) on #txtStationFrom
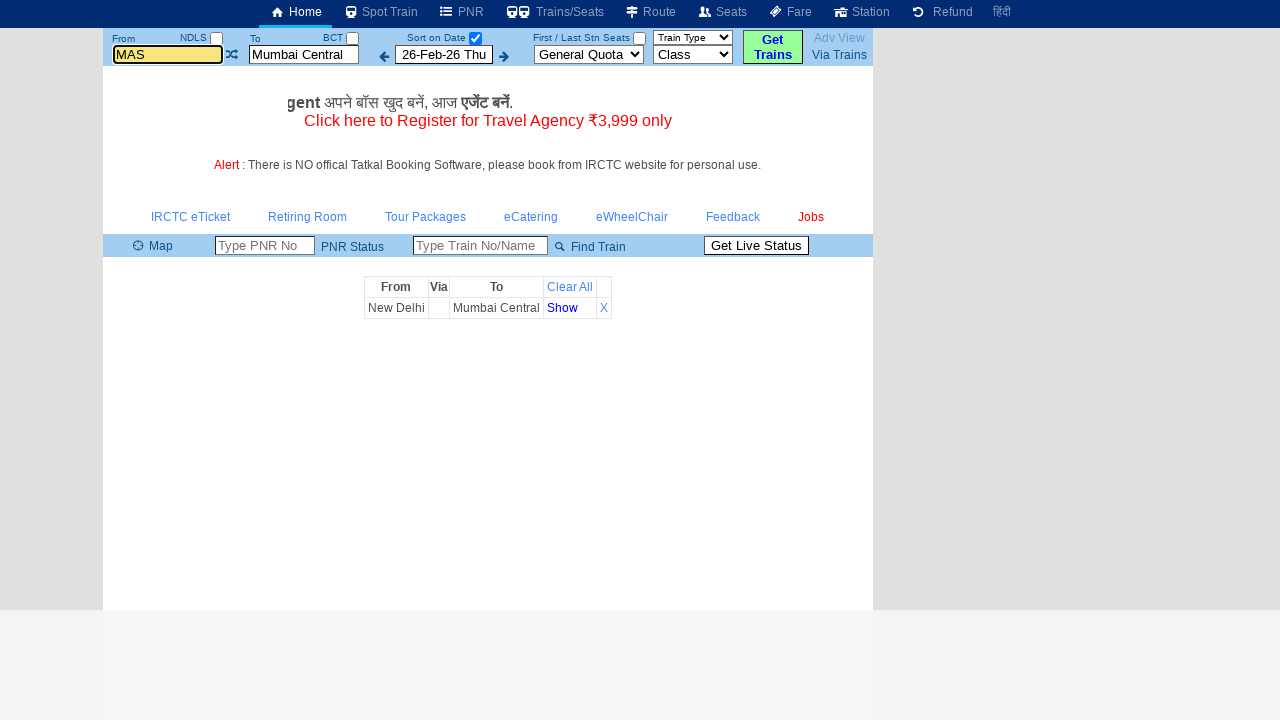

Pressed Enter to confirm source station on #txtStationFrom
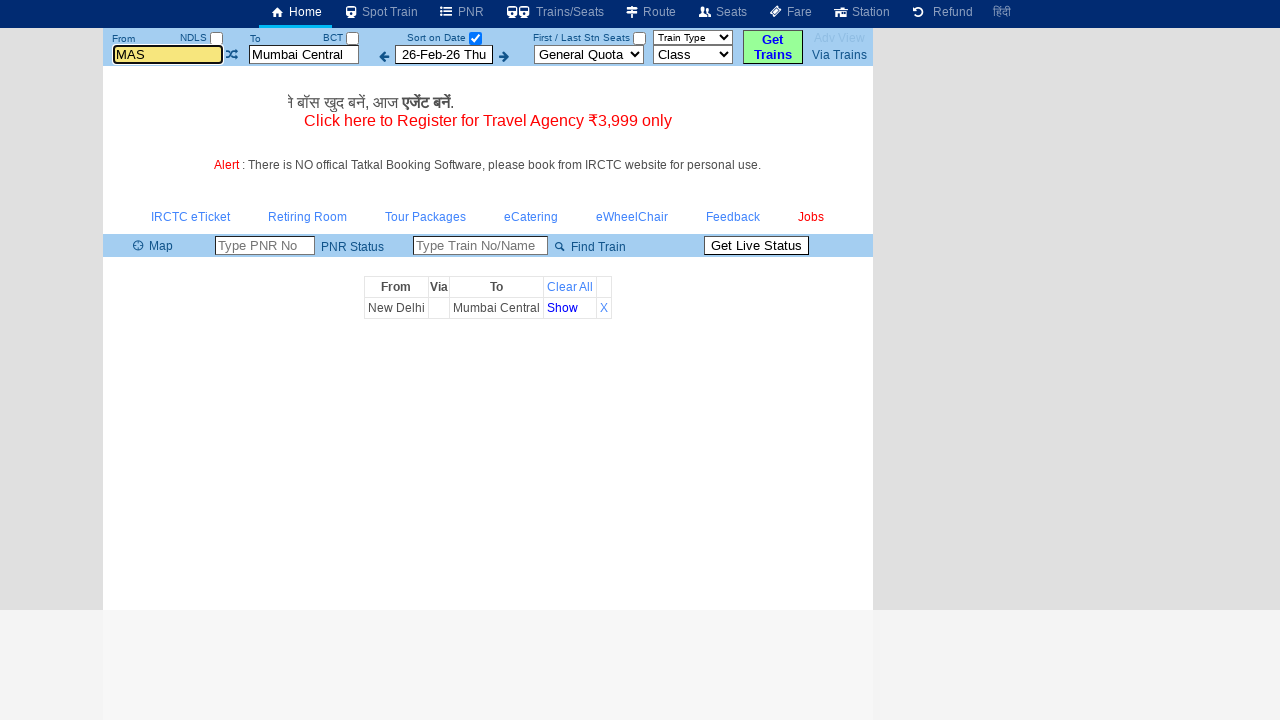

Cleared destination station field on #txtStationTo
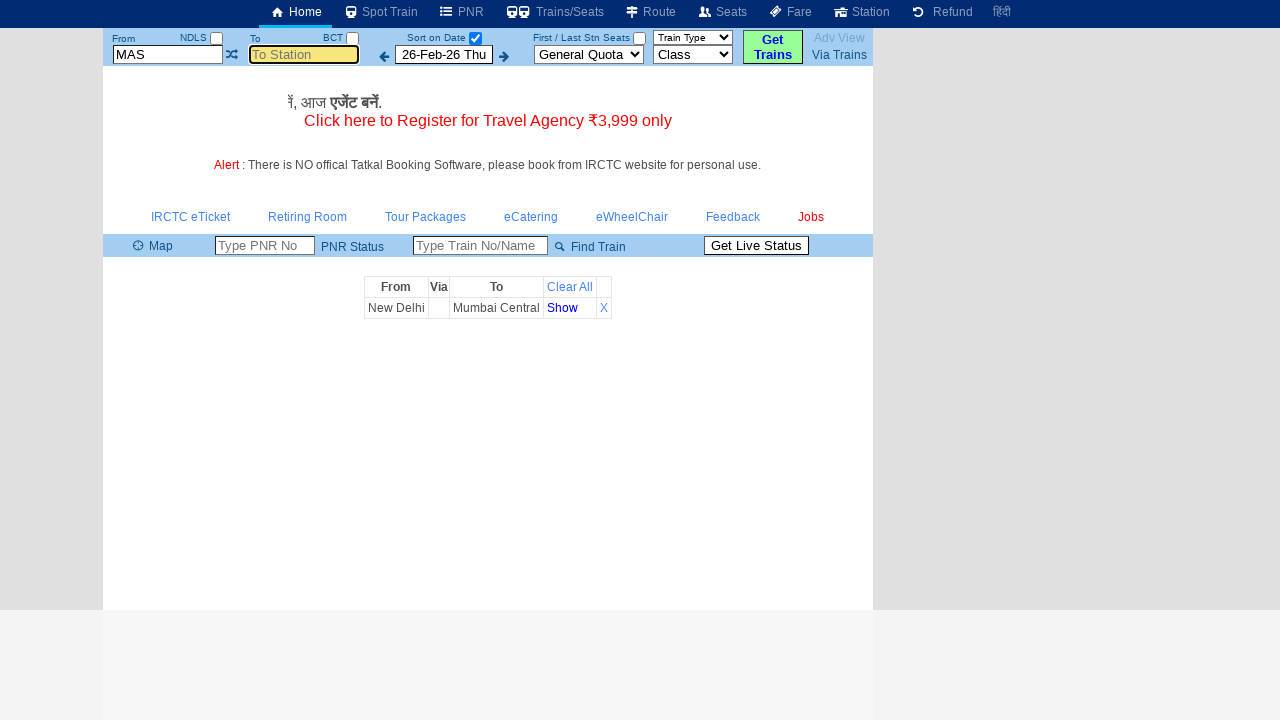

Entered 'Cape' as destination station on #txtStationTo
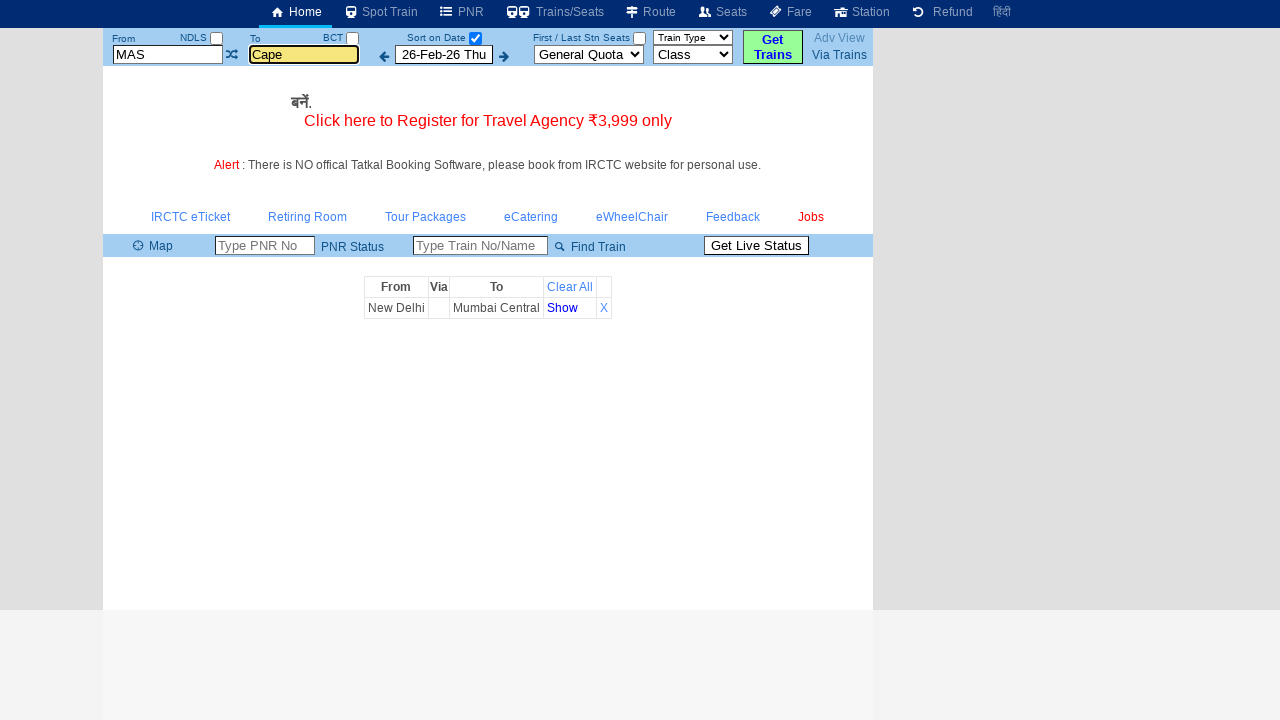

Pressed Enter to confirm destination station on #txtStationTo
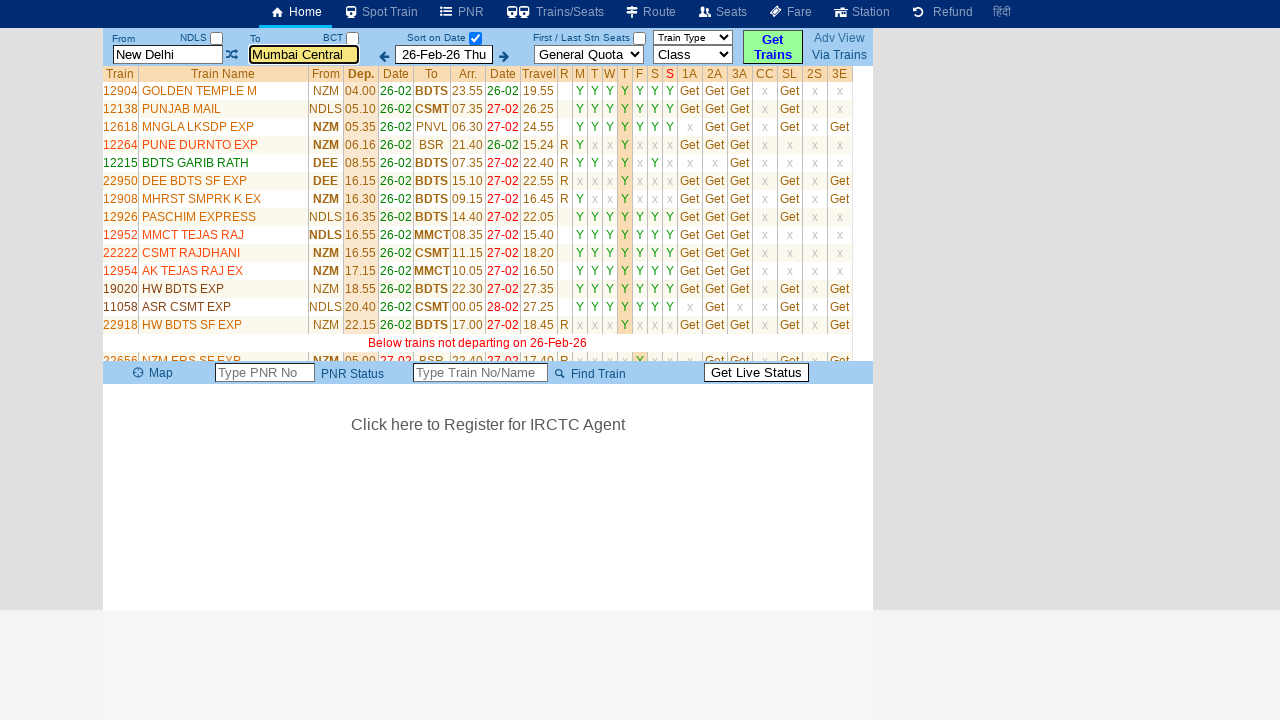

Unchecked the 'Select Date Only' checkbox to disable date selection at (475, 38) on #chkSelectDateOnly
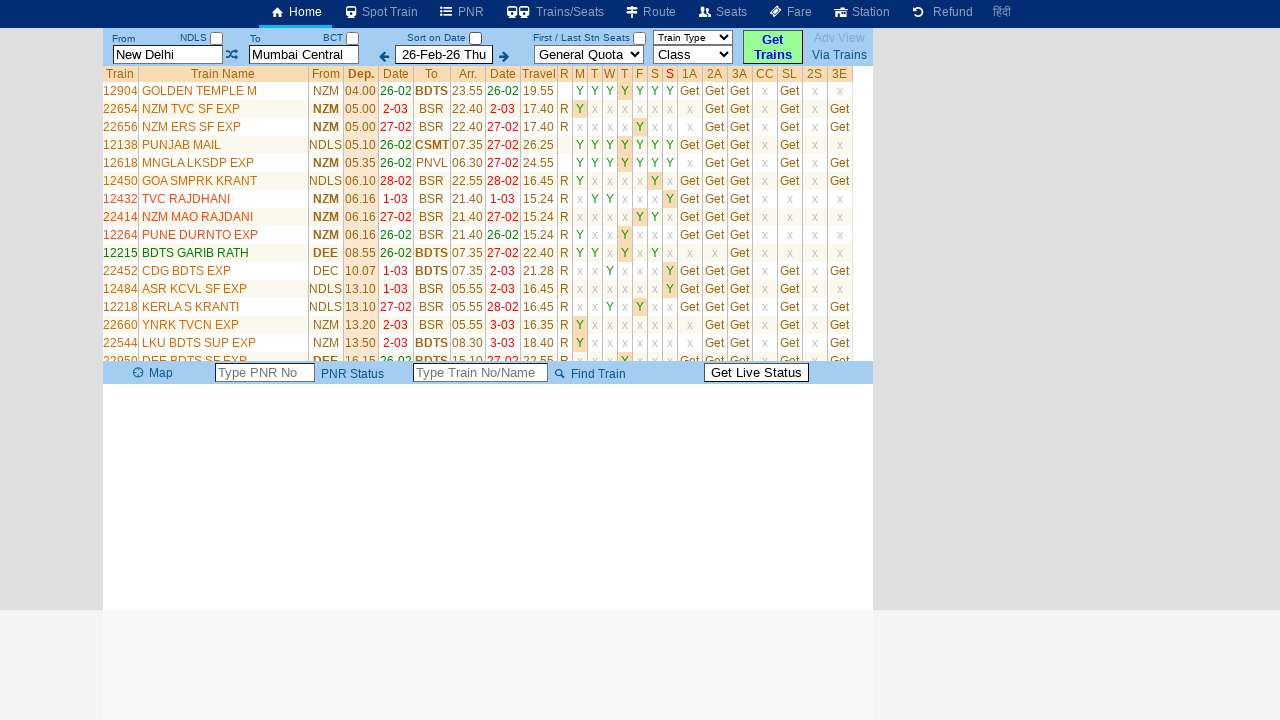

Train list table loaded successfully
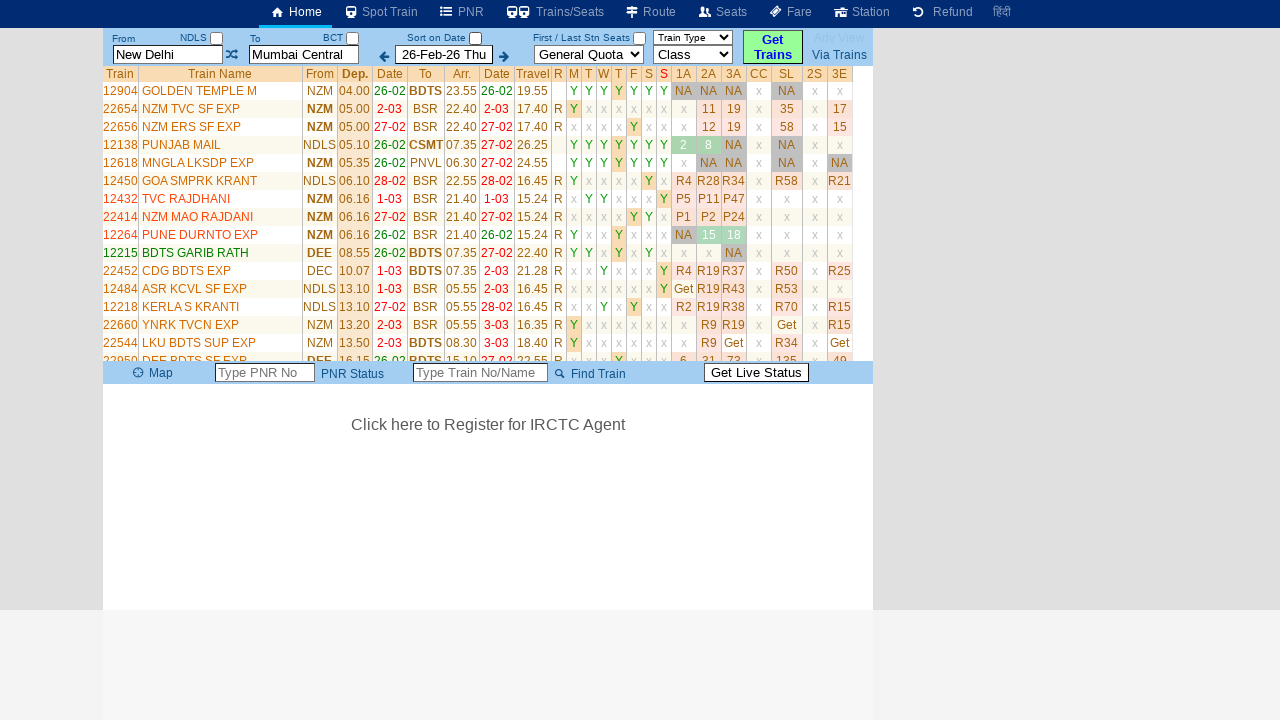

Verified that train data is displayed with 35 rows in results table
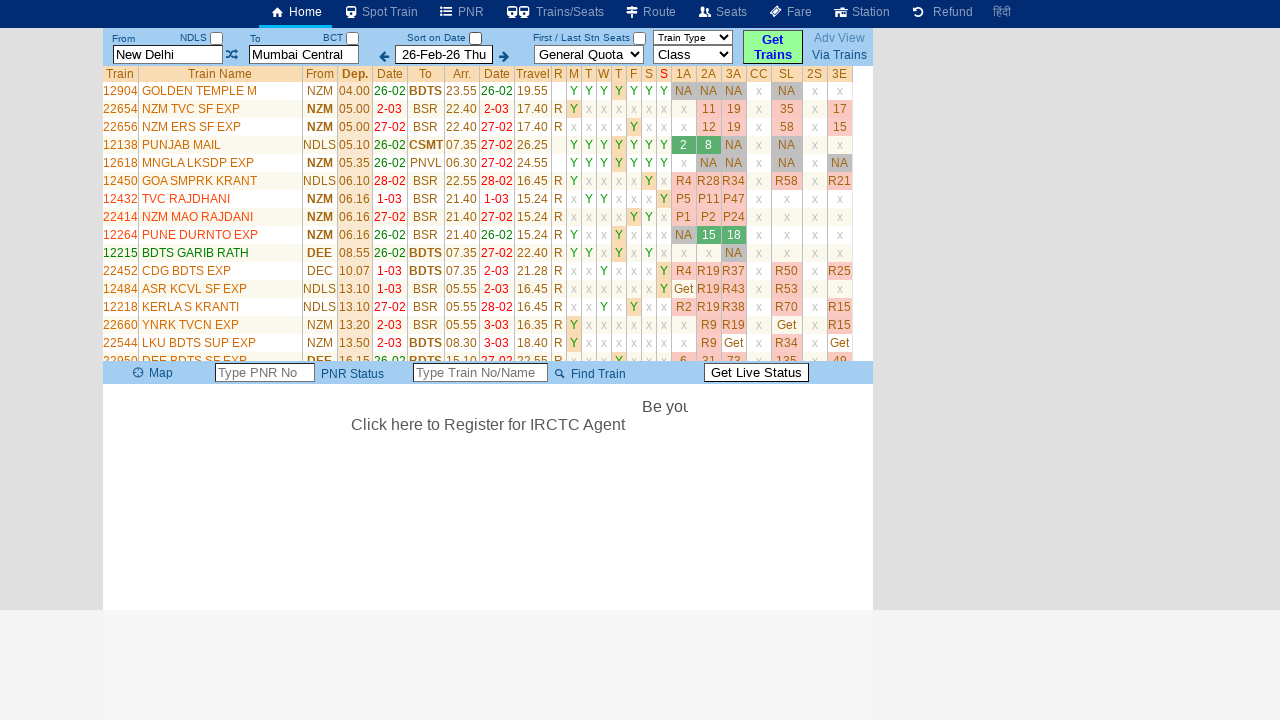

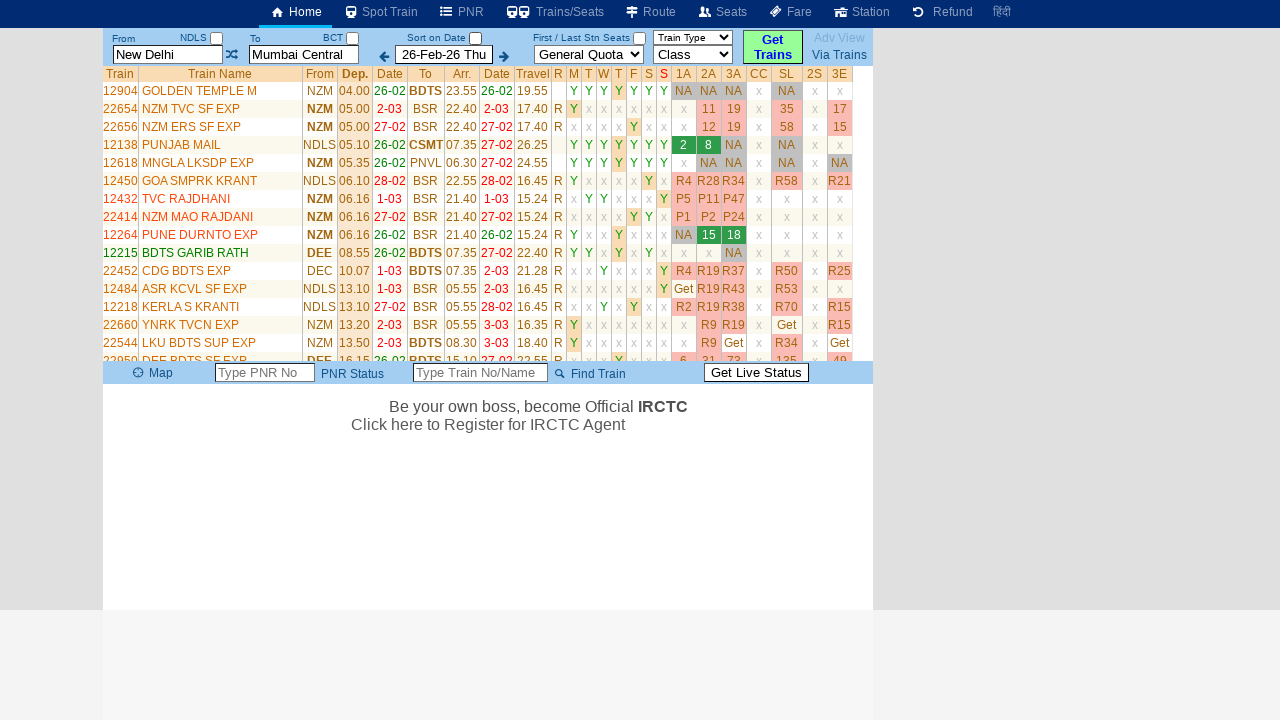